Tests that product images load correctly on a Flipkart product detail page

Starting URL: https://www.flipkart.com/apple-iphone-13-blue-256-gb/p/itmd68a015aa1e39?pid=MOBG6VF566ZTUVFR&lid=LSTMOBG6VF566ZTUVFR2RQLVU&marketplace=FLIPKART&q=iPhone+13&store=tyy%2F4io&srno=s_1_8&otracker=search&otracker1=search&fm=organic&iid=1c0c7402-fe4f-4f45-9aa8-cc59dffe8503.MOBG6VF566ZTUVFR.SEARCH&ppt=hp&ppn=homepage&ssid=i4t60bsv4g0000001665375424769&qH=c3d519be0191fbf8

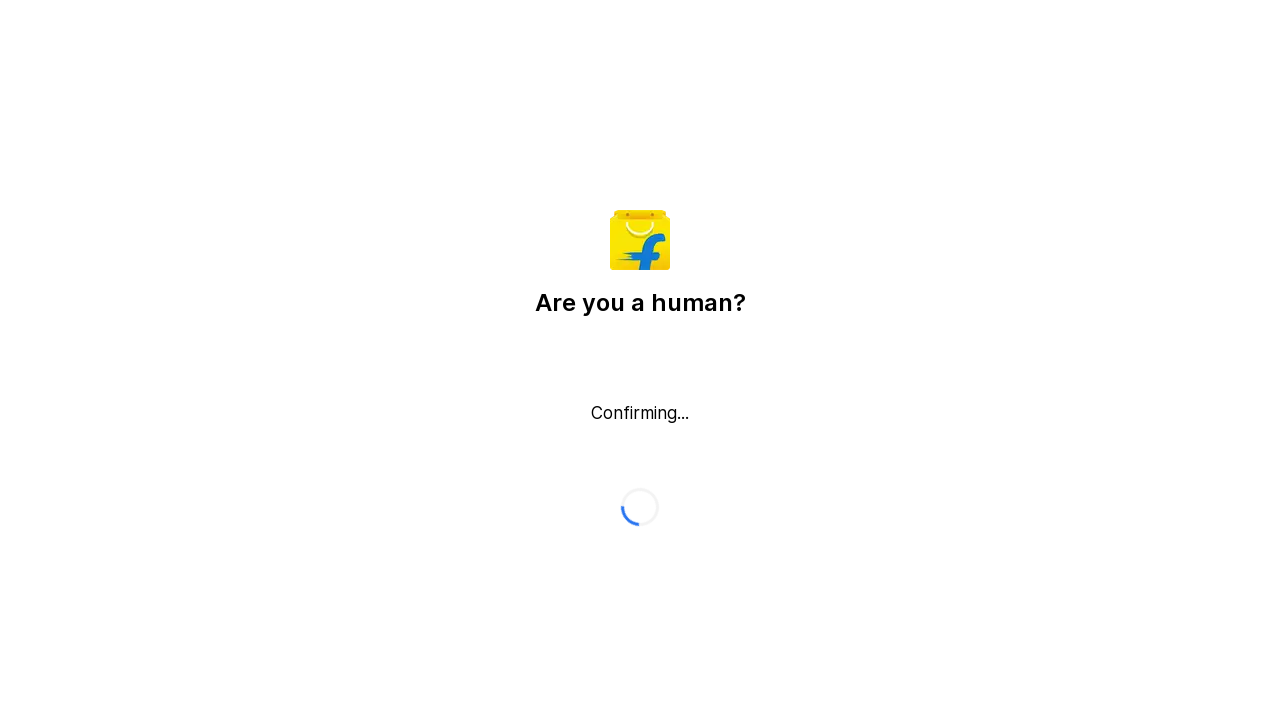

Waited for product images to become visible on Flipkart product detail page
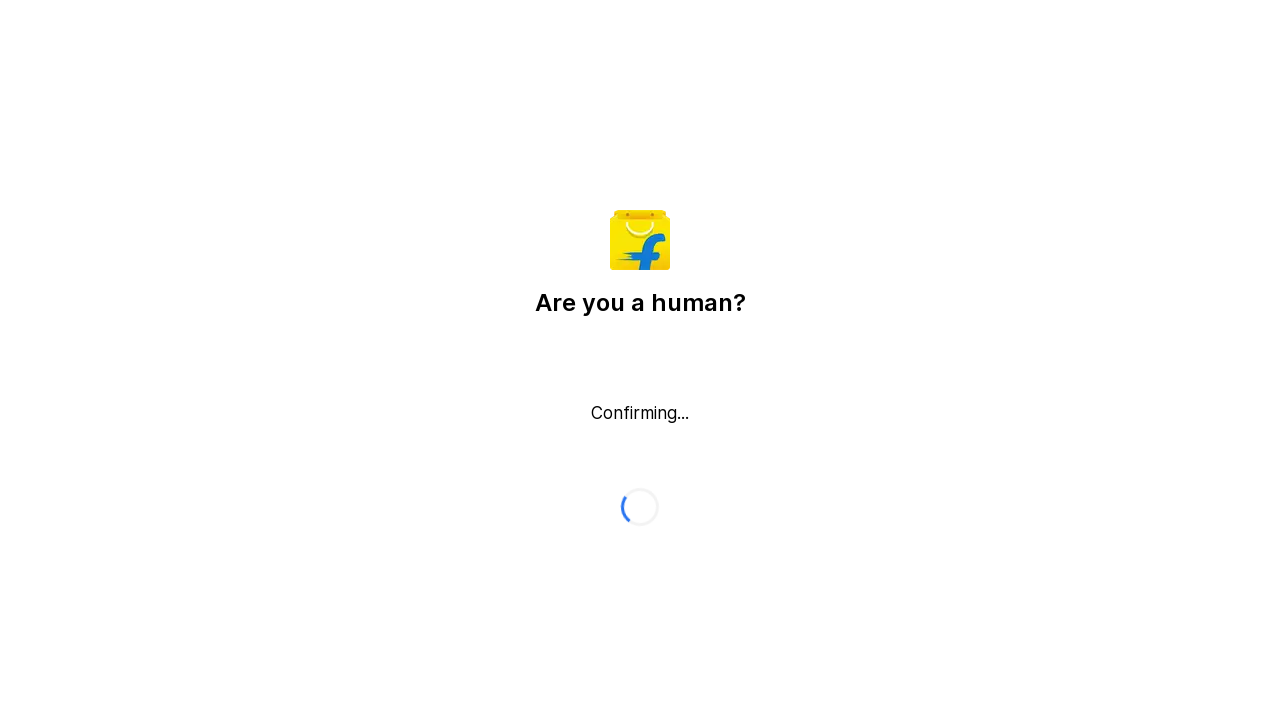

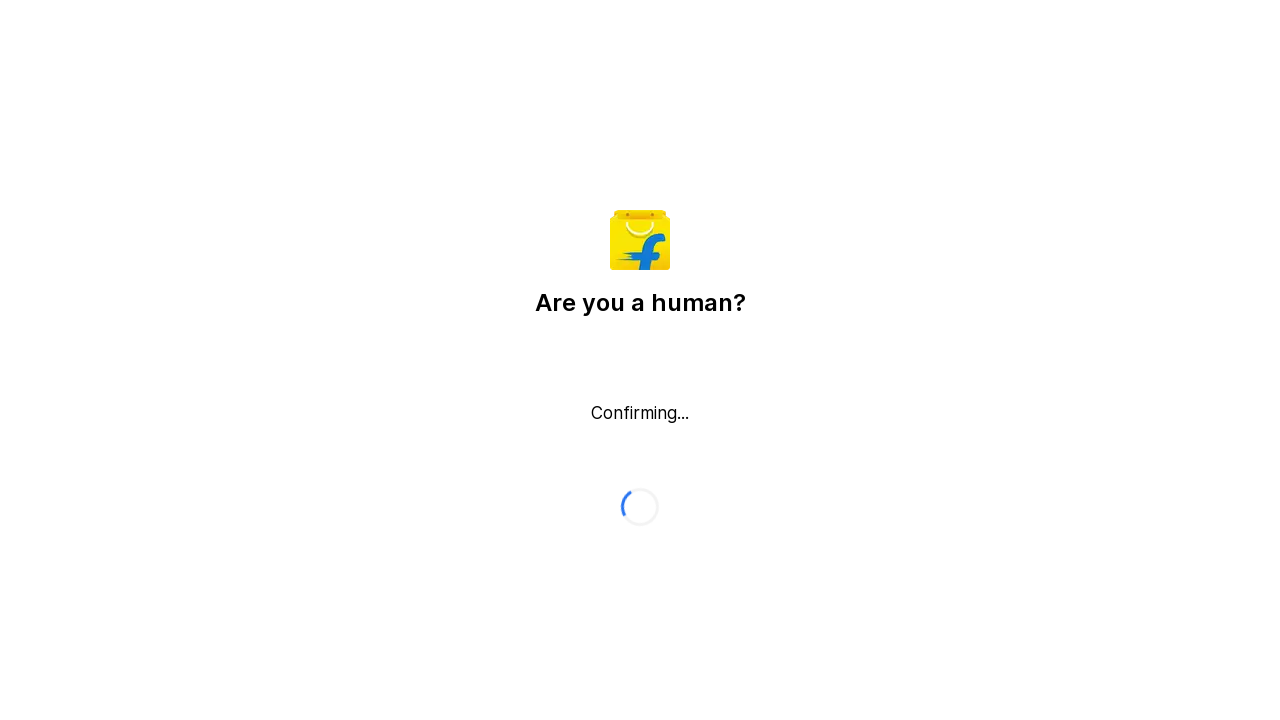